Tests product search functionality on a grocery shopping practice site by typing "ca" in the search box, verifying 4 products are displayed, and adding Cashews to the cart.

Starting URL: https://rahulshettyacademy.com/seleniumPractise/#/

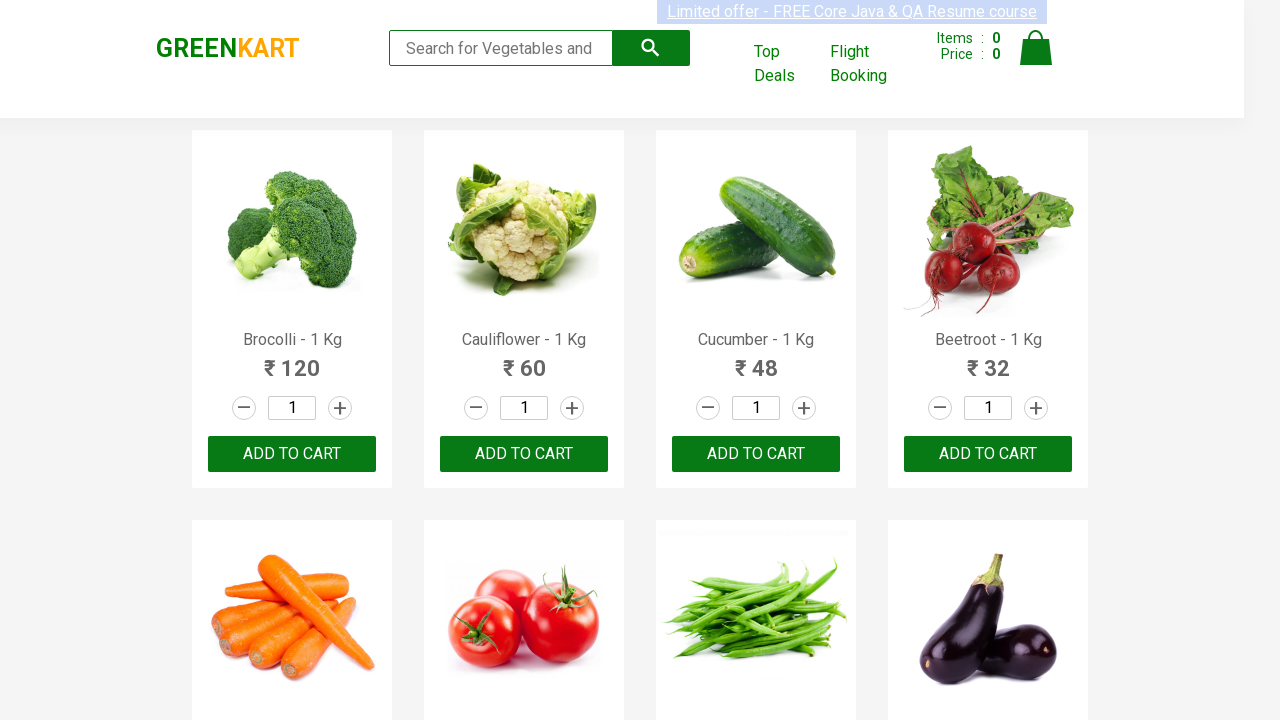

Navigated to grocery shopping practice site
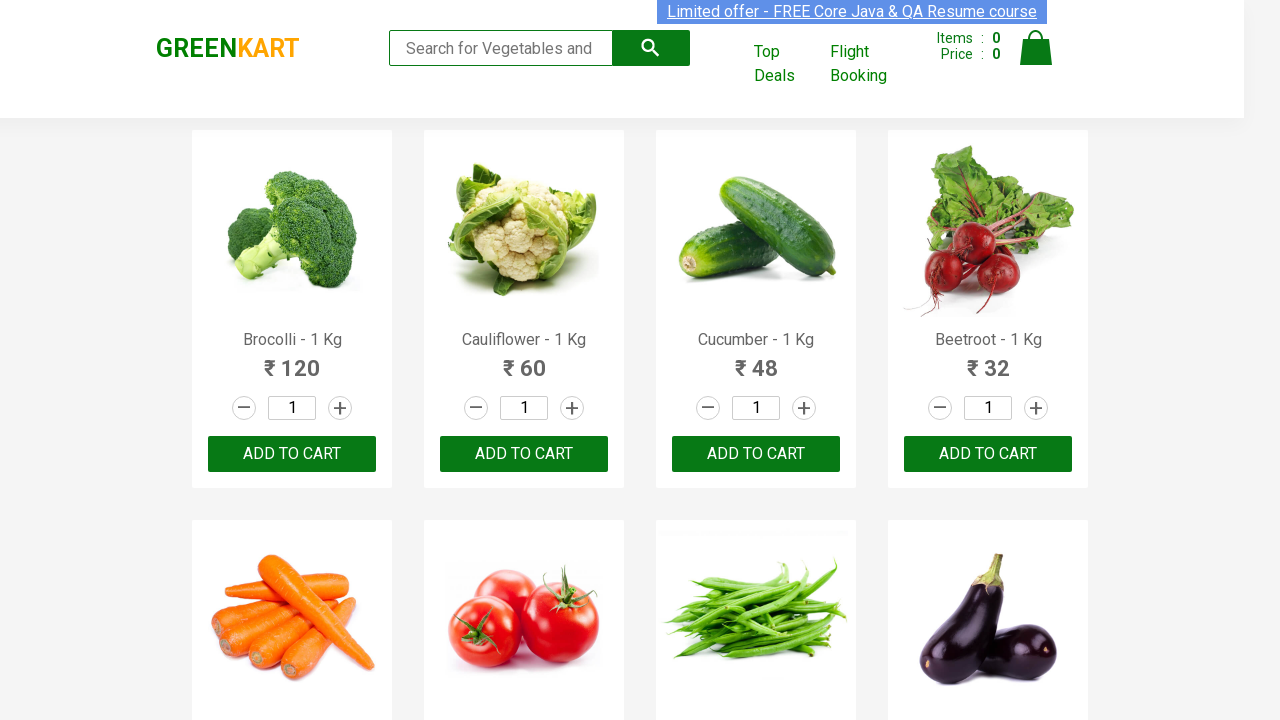

Typed 'ca' in the search box on .search-keyword
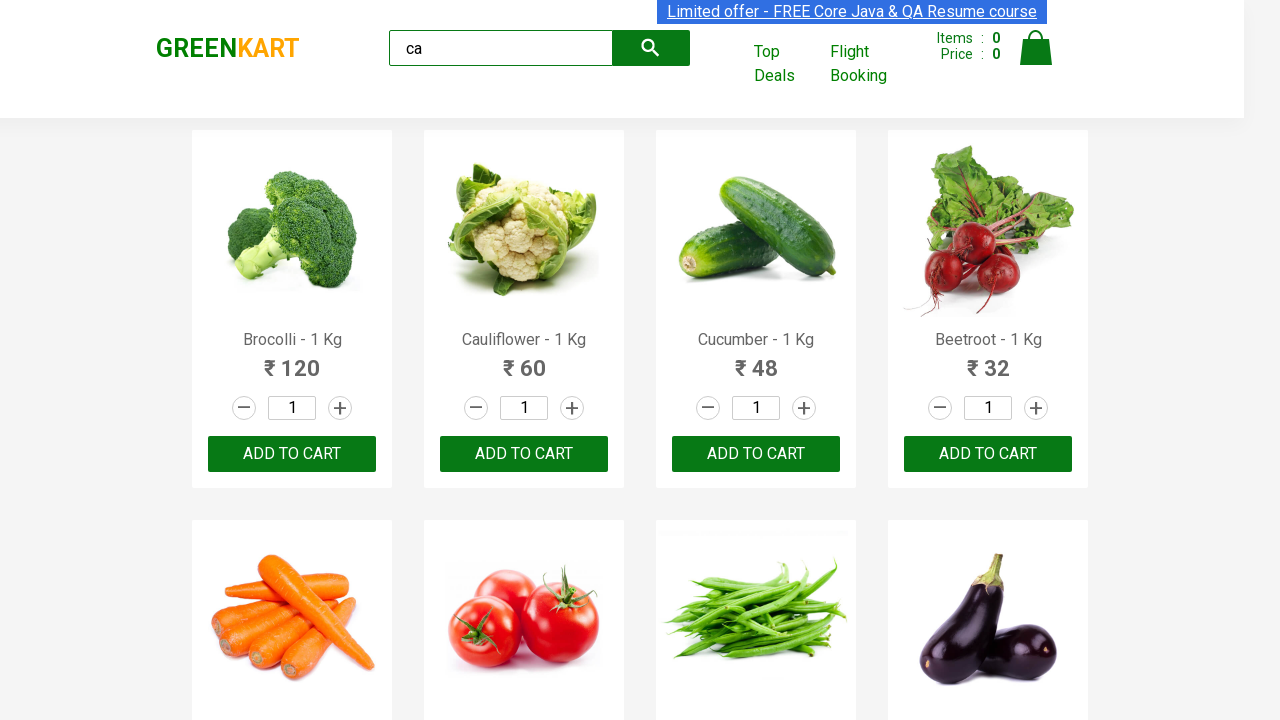

Waited for search results to filter
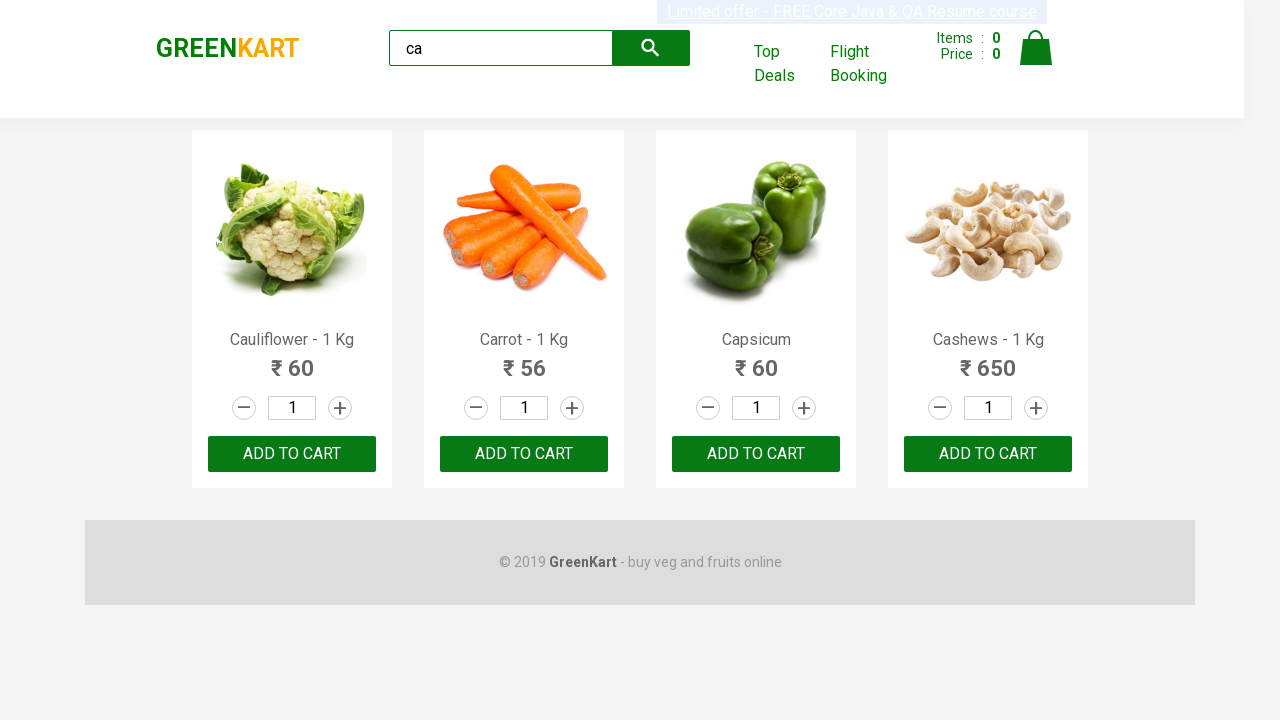

Verified visible products are present
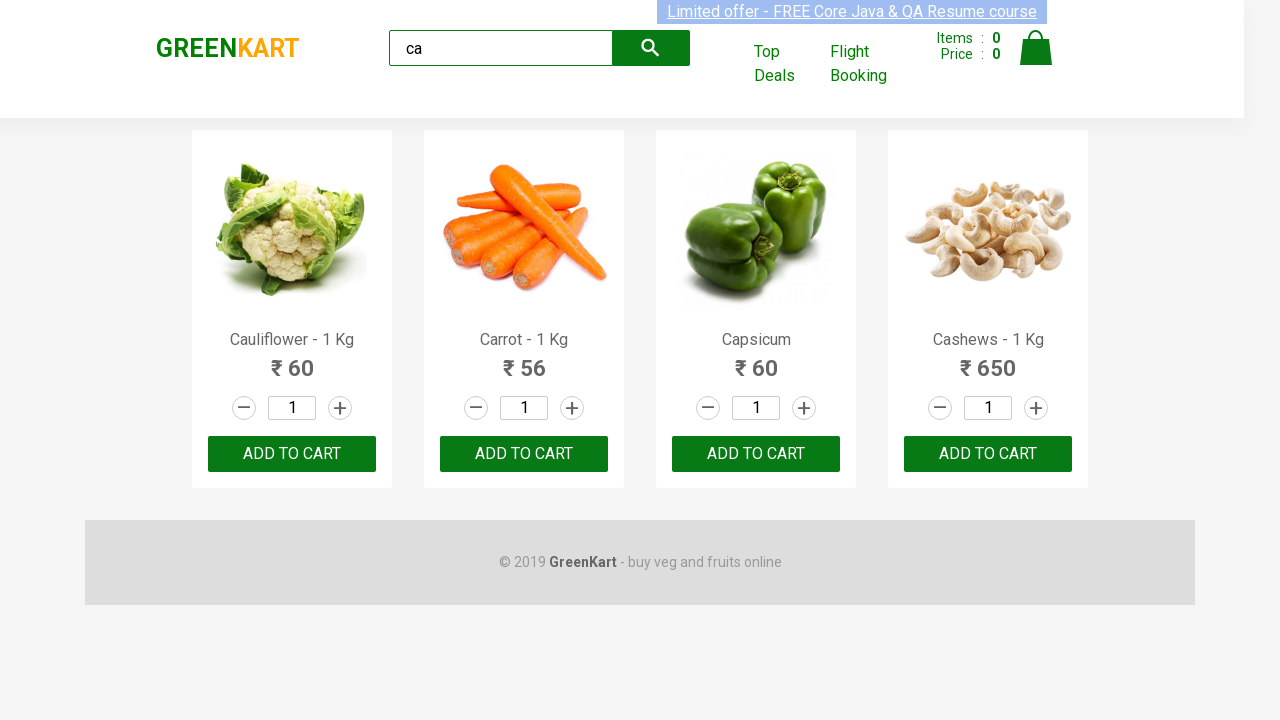

Located all visible product elements
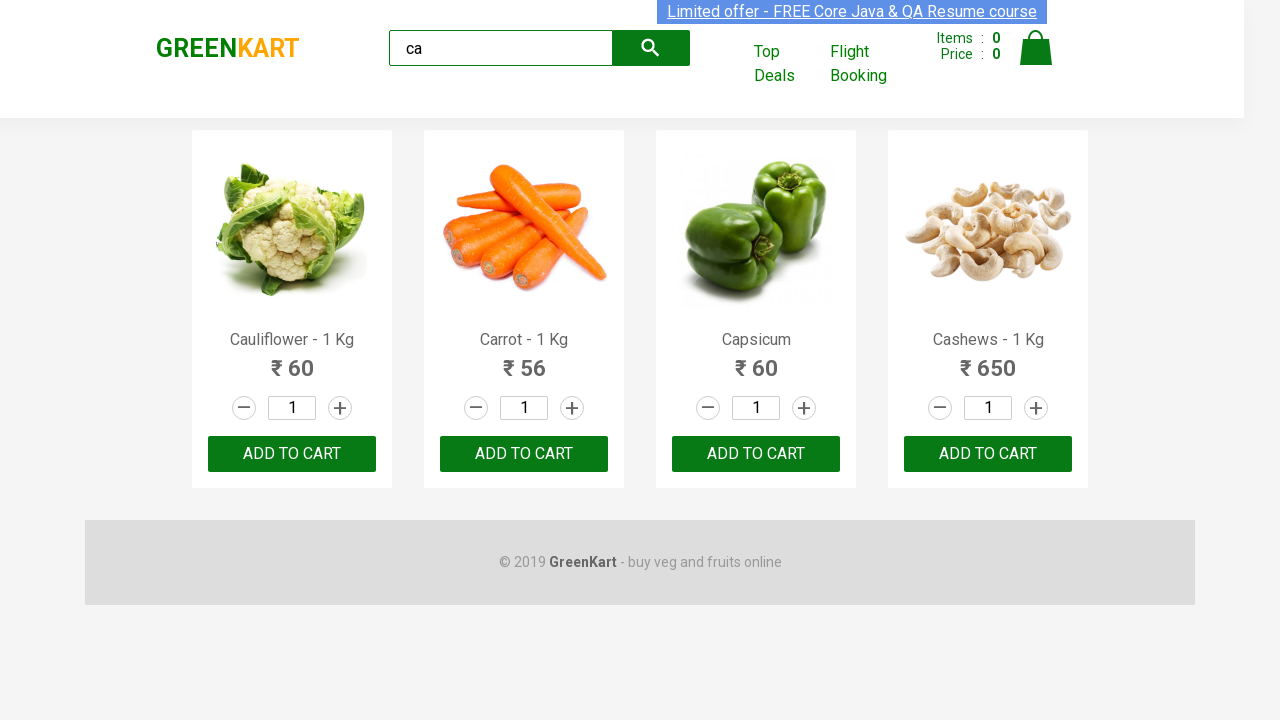

Located all product elements
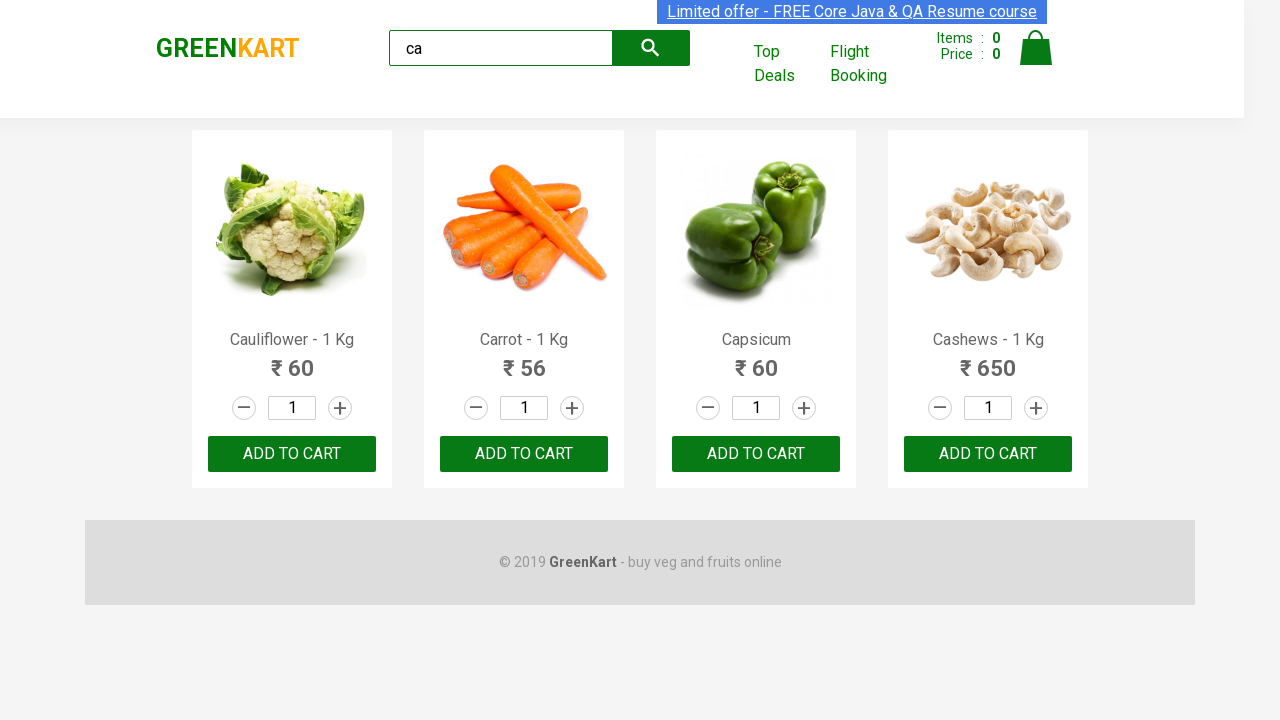

Found 4 total products matching search 'ca'
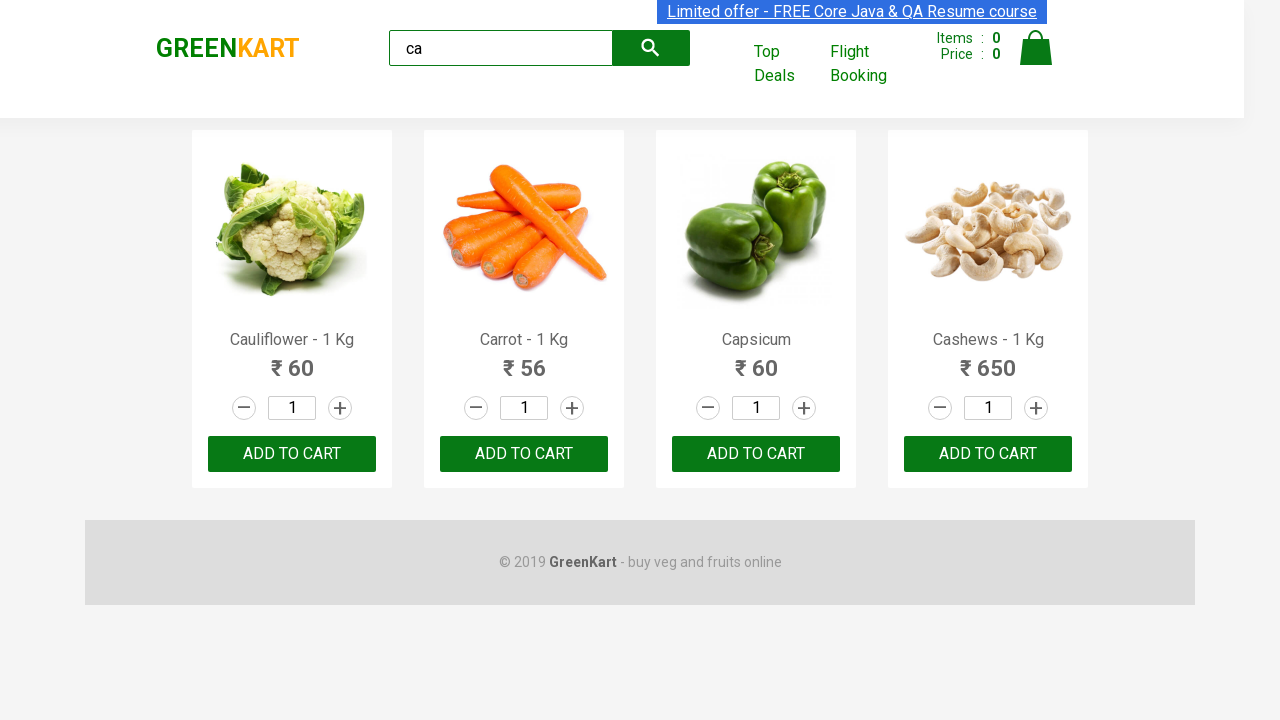

Checked product 1: Cauliflower - 1 Kg
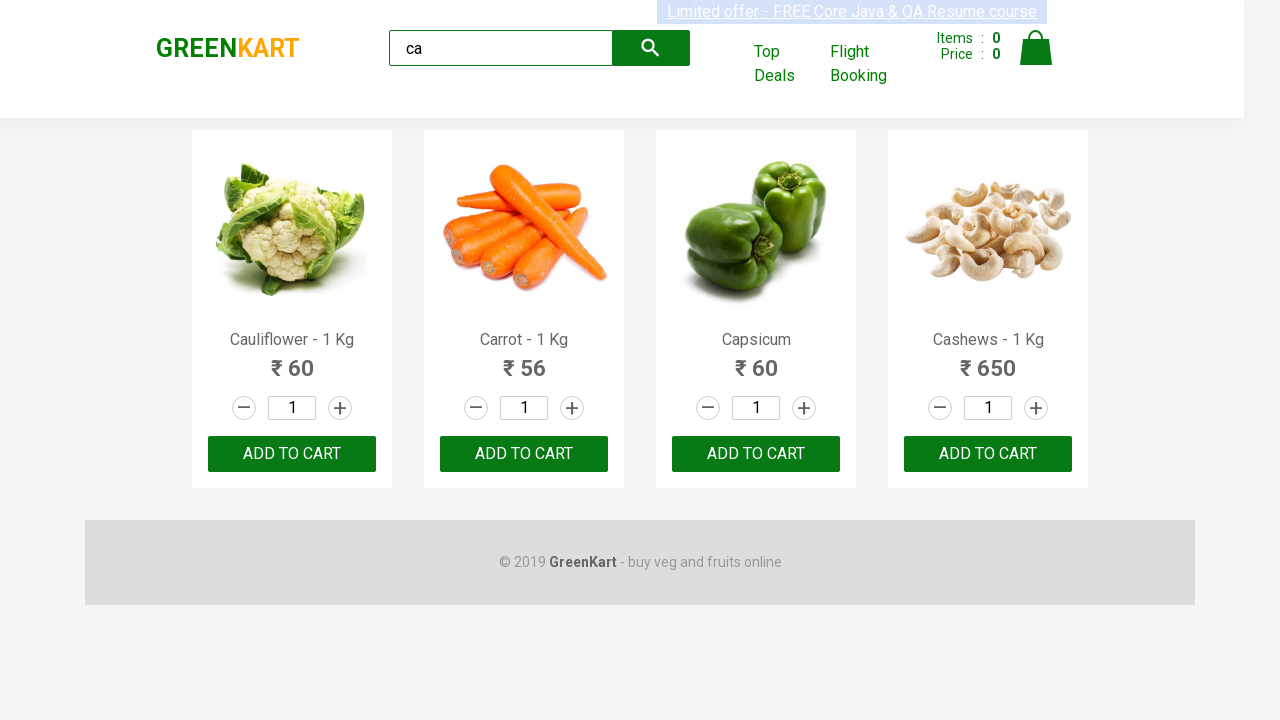

Checked product 2: Carrot - 1 Kg
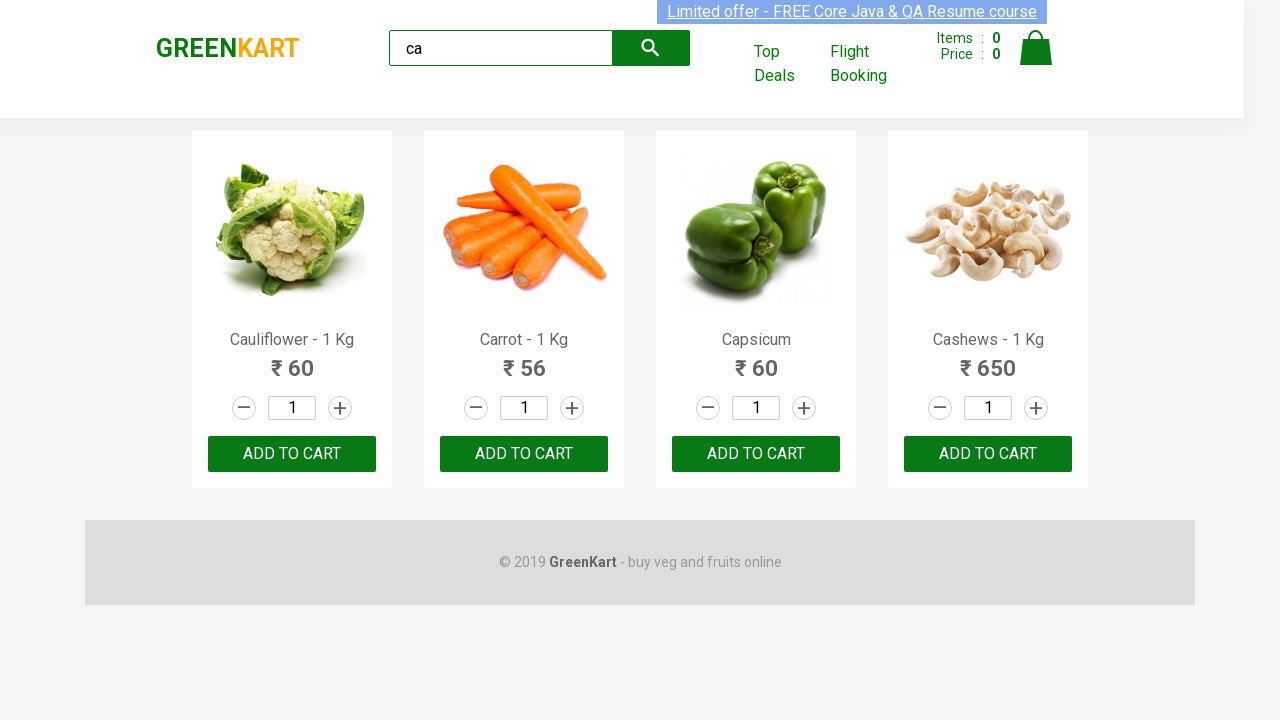

Checked product 3: Capsicum
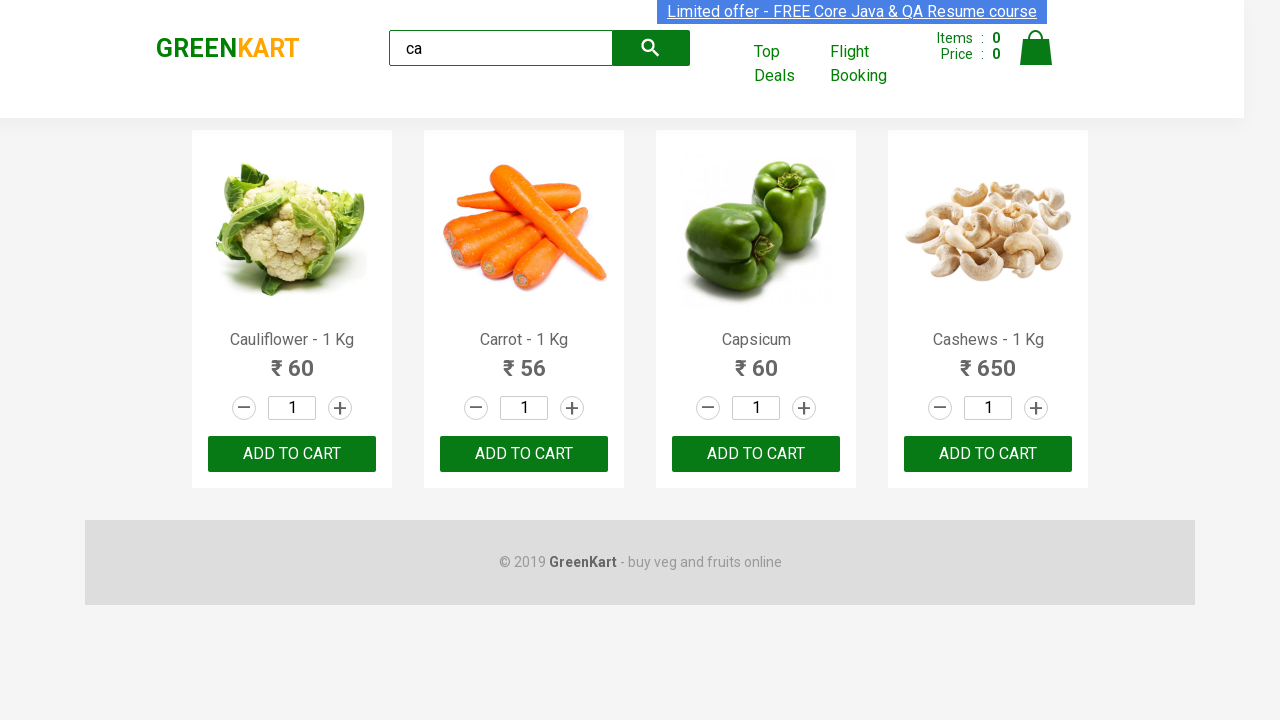

Checked product 4: Cashews - 1 Kg
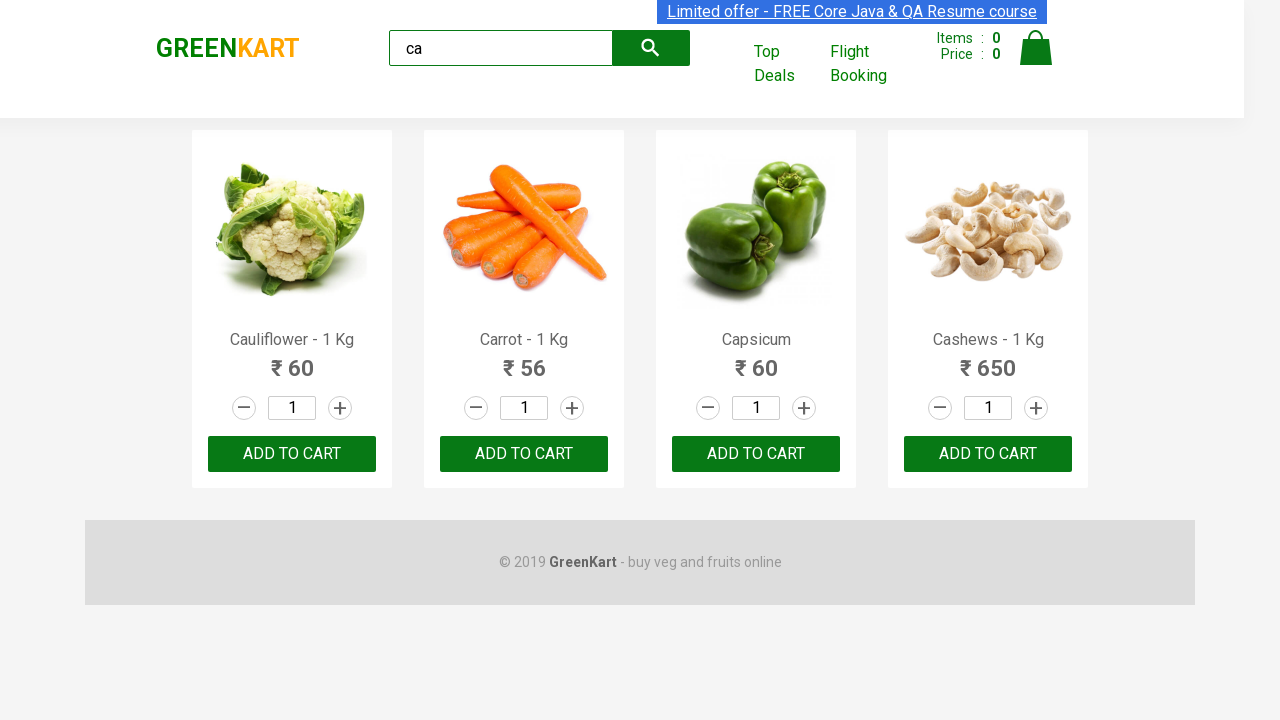

Clicked 'Add to Cart' button for Cashews at (988, 454) on .products .product >> nth=3 >> button
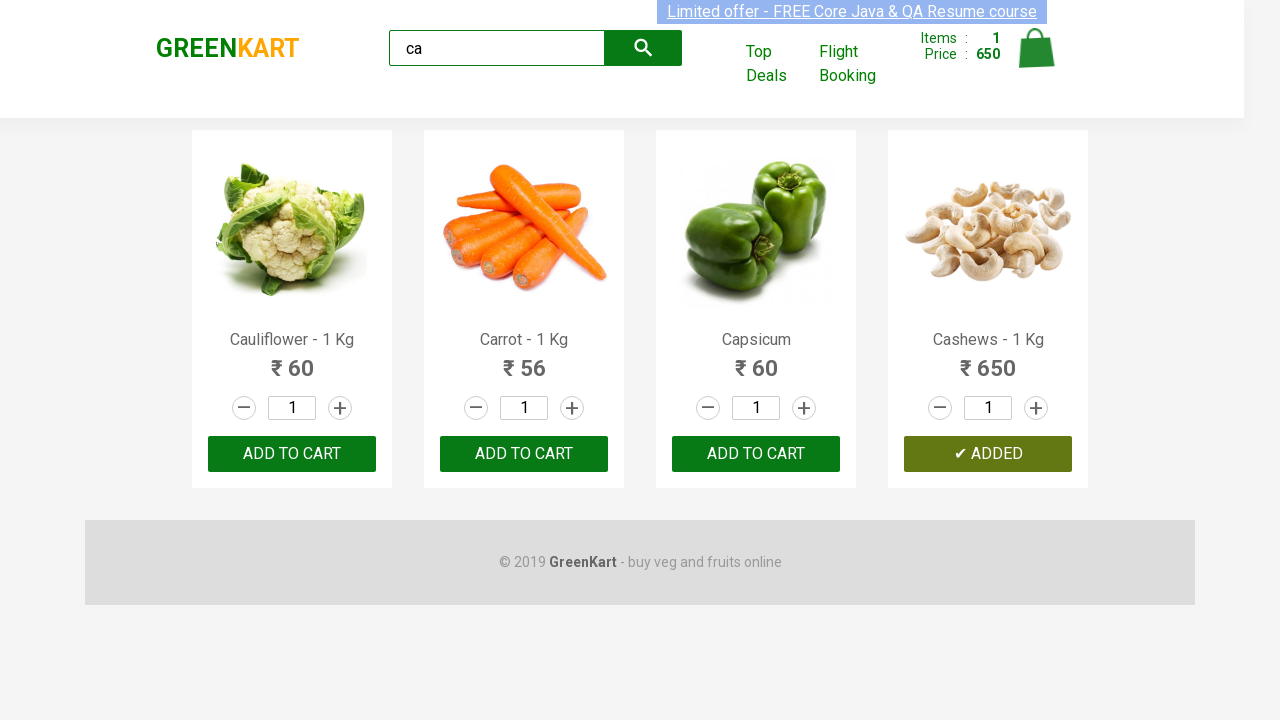

Verified brand element is present on page
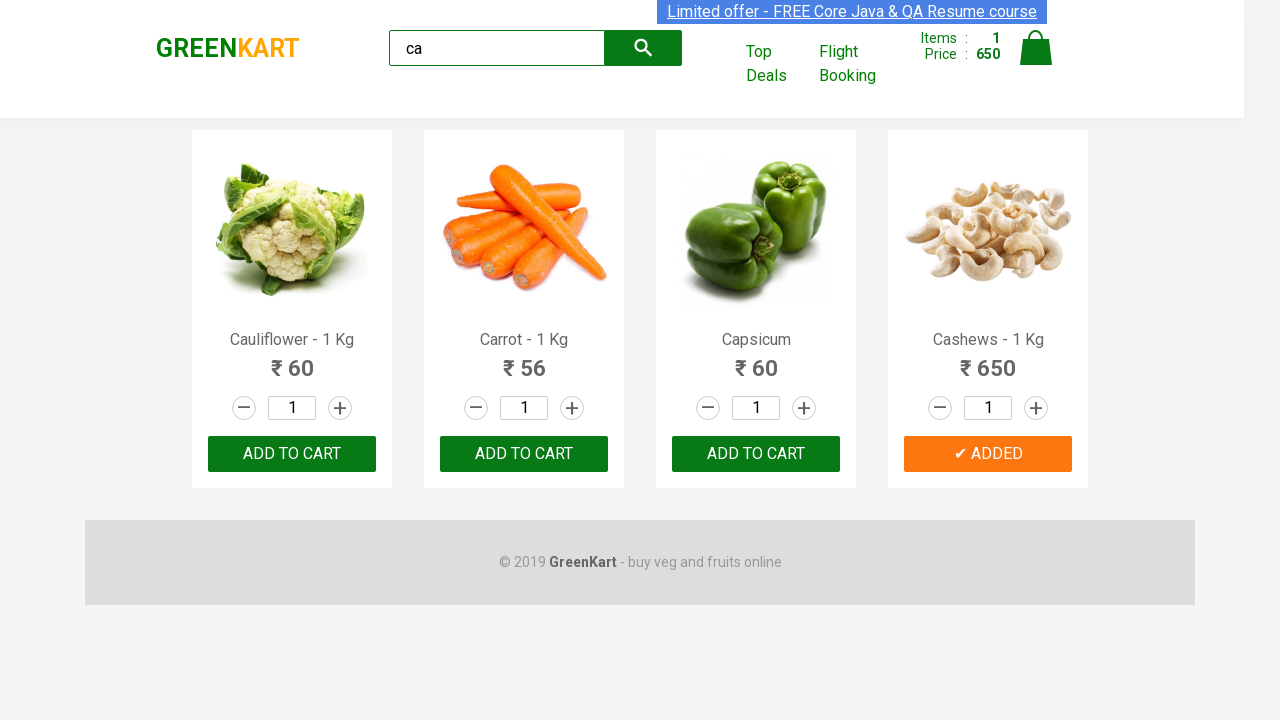

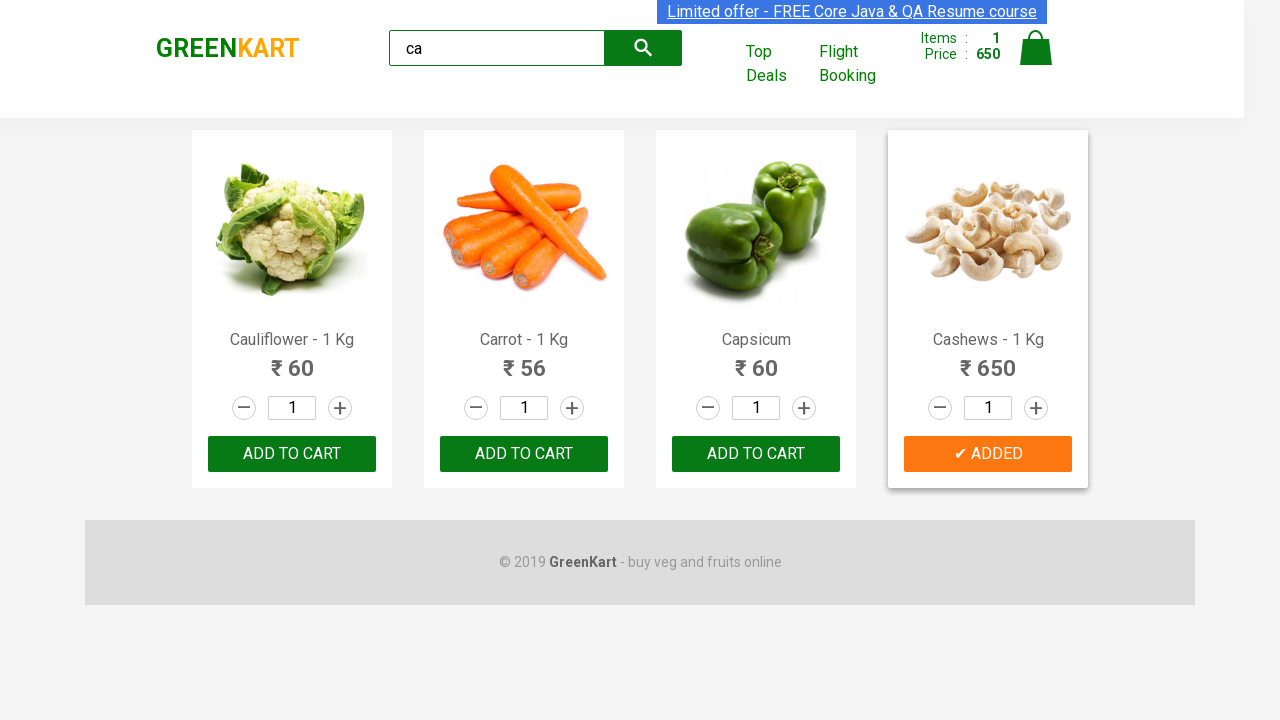